Navigates to YouTube homepage and verifies that the page loads with navigation links present

Starting URL: https://www.youtube.com

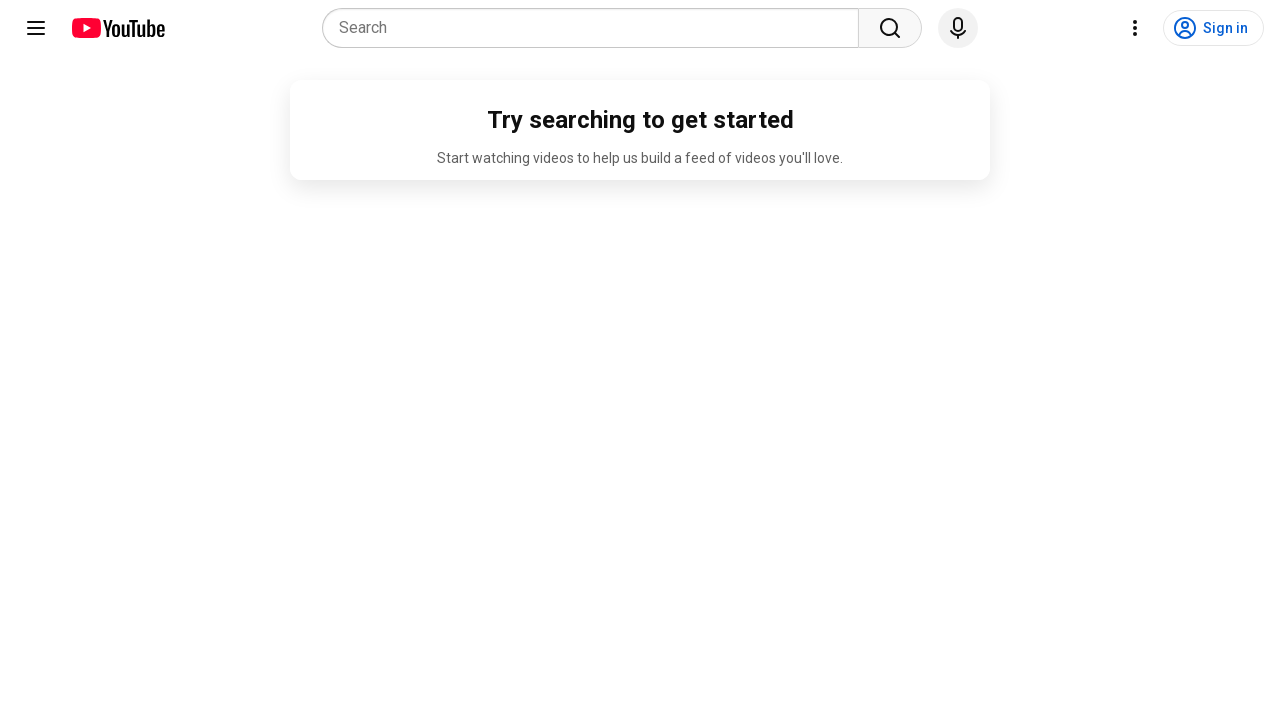

Navigated to YouTube homepage
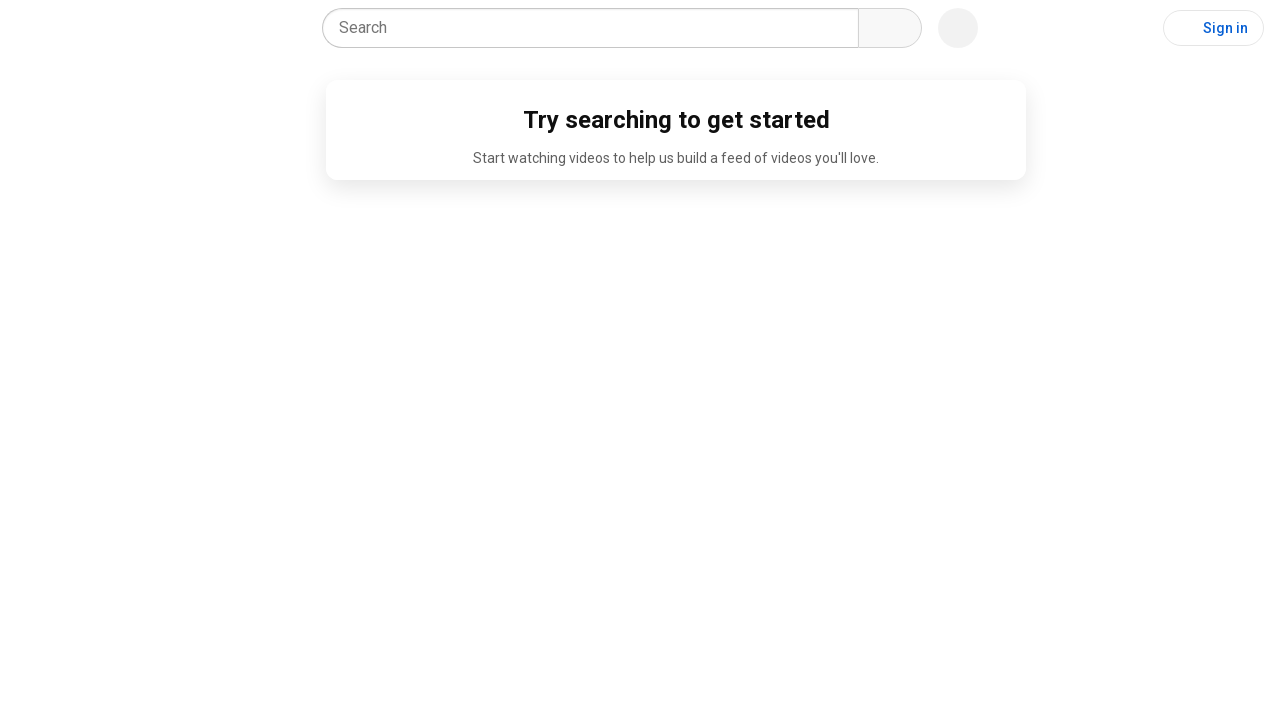

Navigation links loaded on YouTube homepage
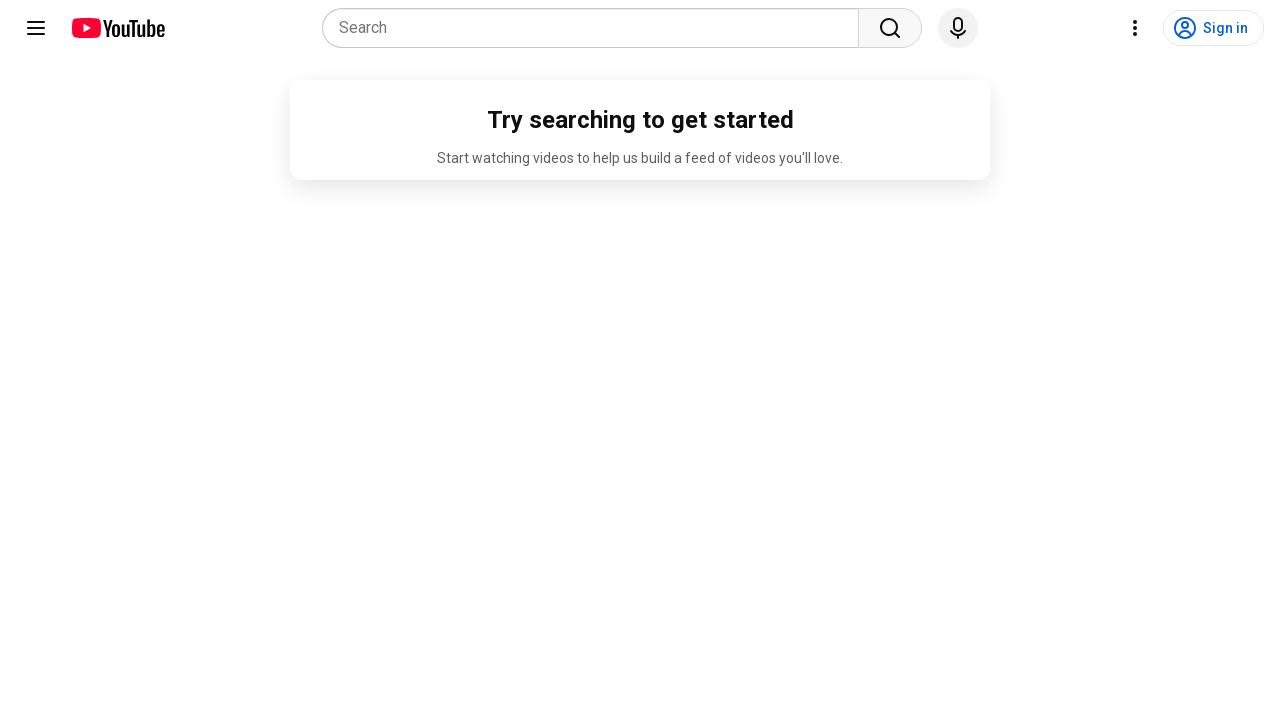

Verified that navigation links are present on the page
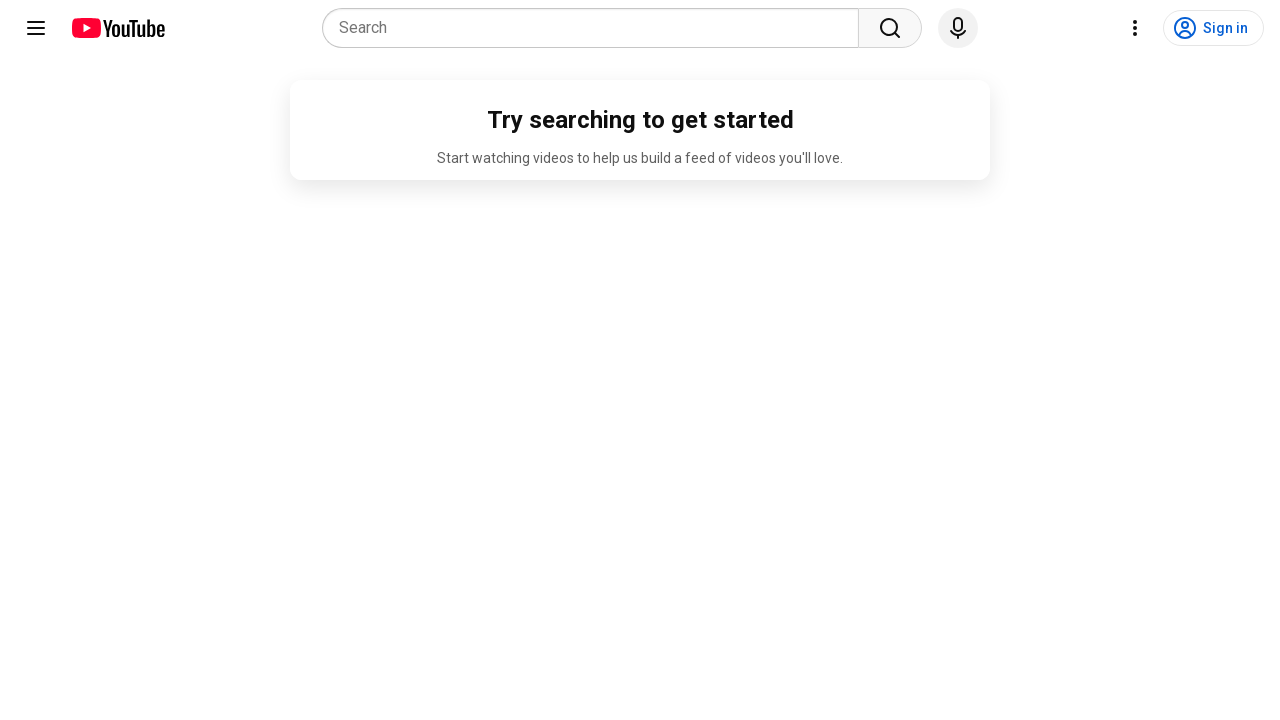

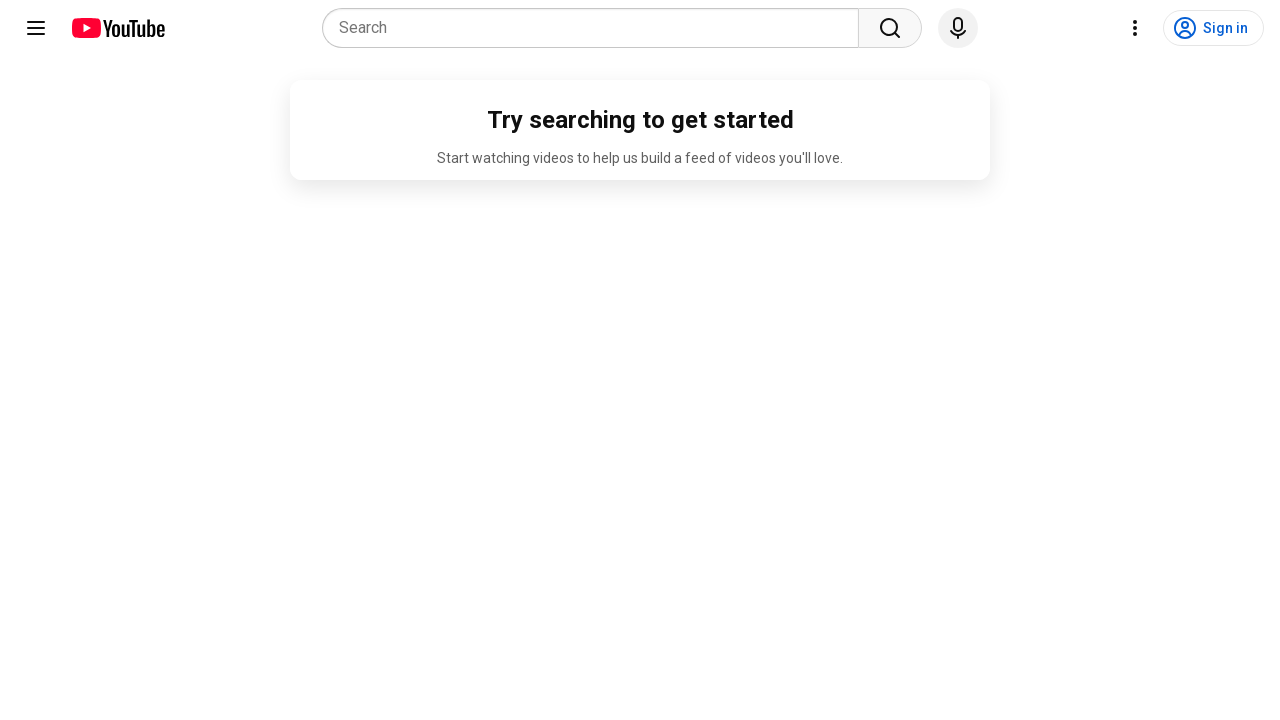